Tests removing a product from the shopping cart by first adding Nokia Lumia 1520 to cart, then navigating to cart and clicking the delete link

Starting URL: https://demoblaze.com

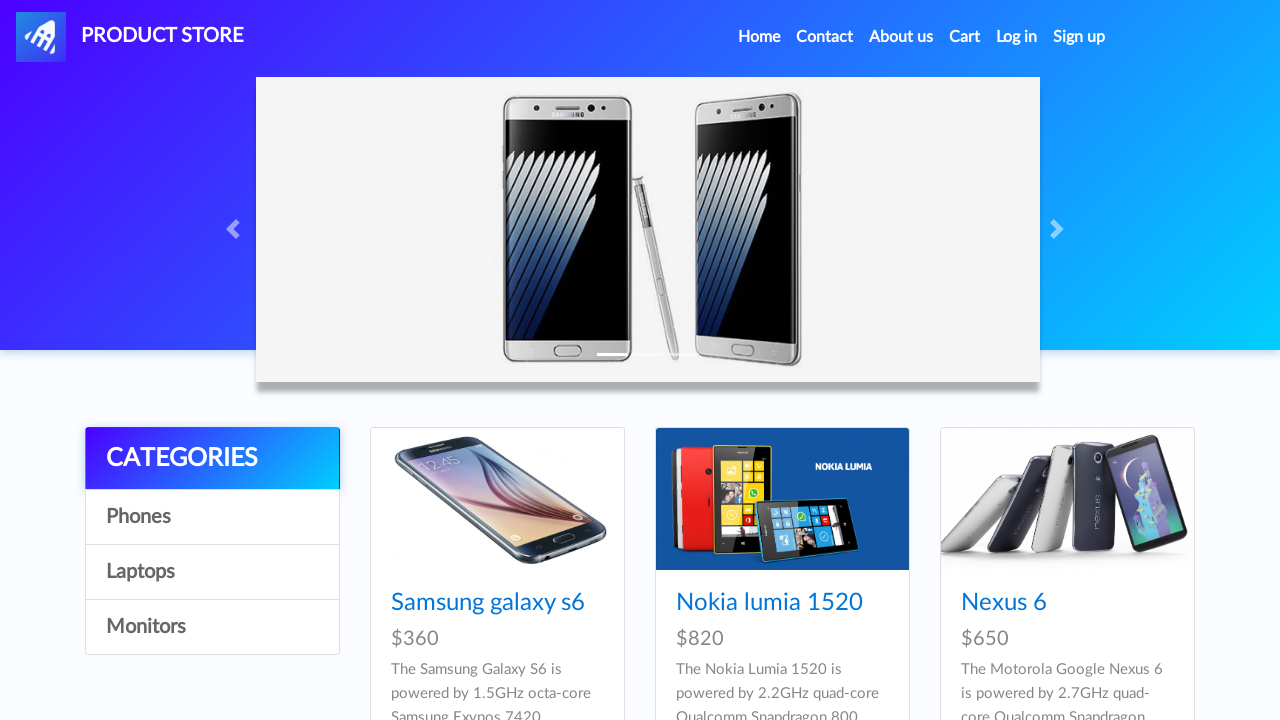

Set up dialog handler to accept popups
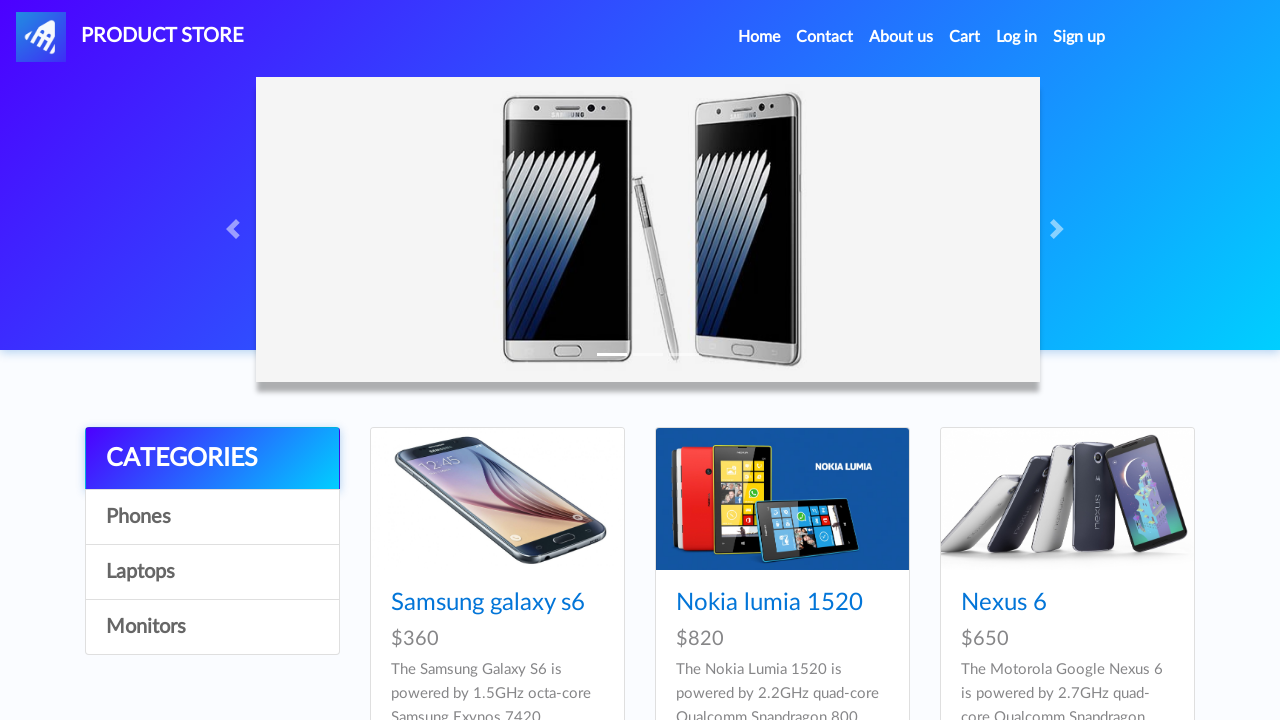

Clicked on Nokia Lumia 1520 product link at (769, 603) on internal:role=link[name="Nokia lumia 1520"i]
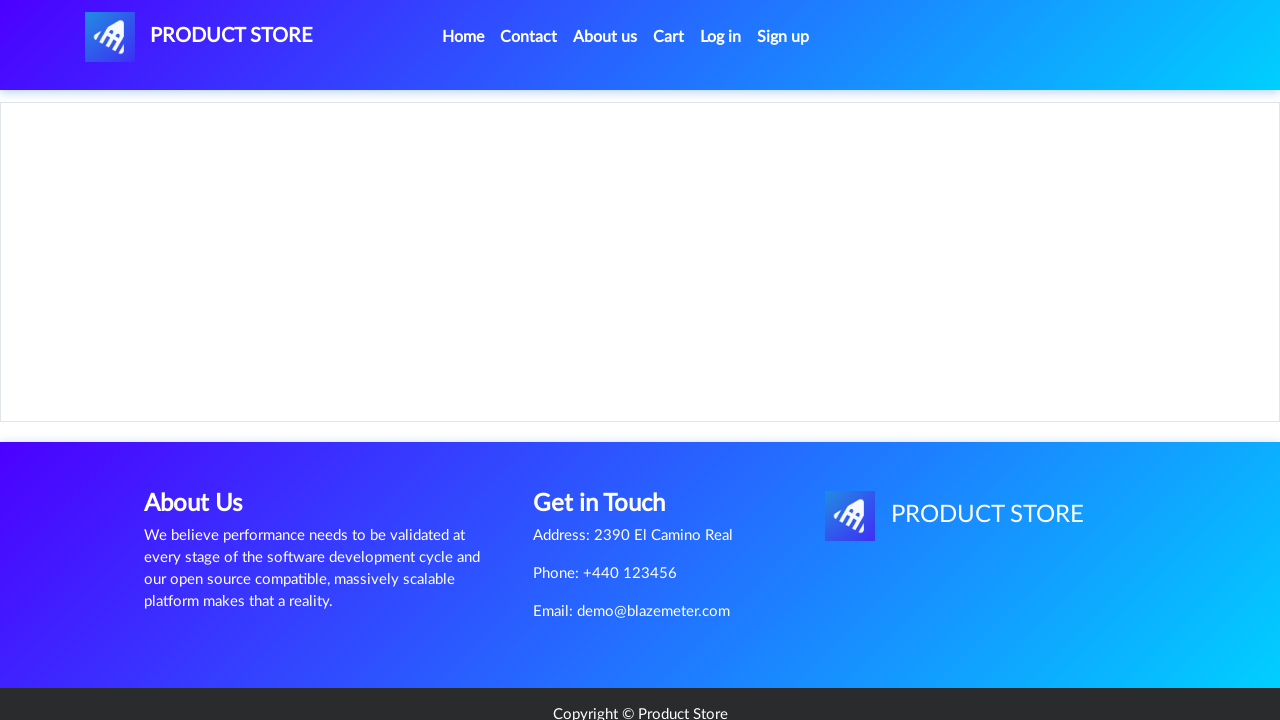

Waited for product page to load
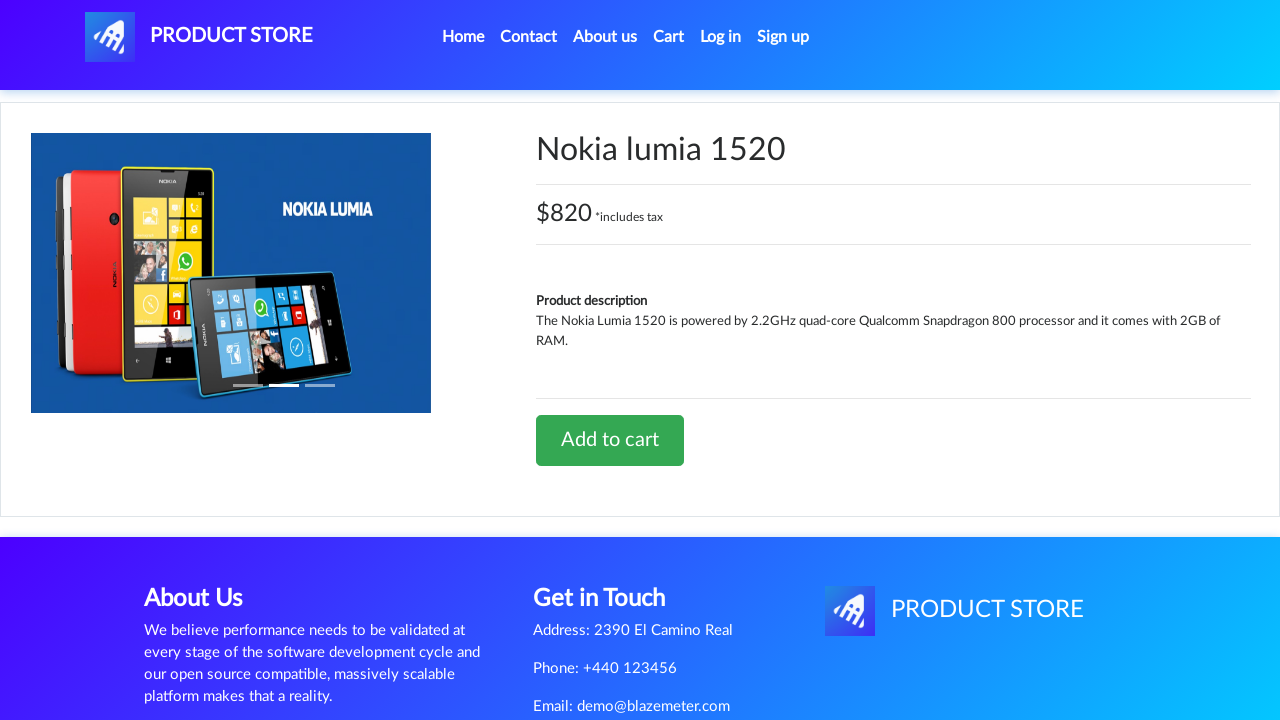

Clicked 'Add to cart' button at (610, 440) on internal:role=link[name="Add to cart"i]
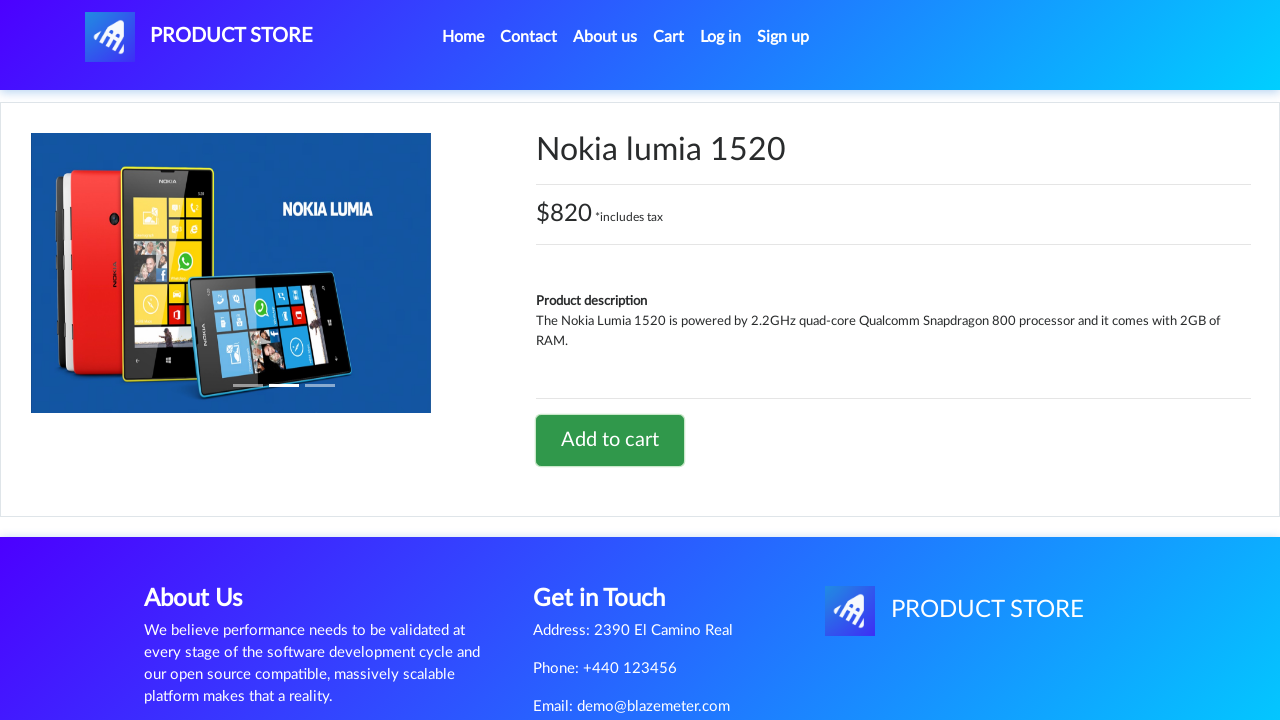

Waited for confirmation dialog to be handled
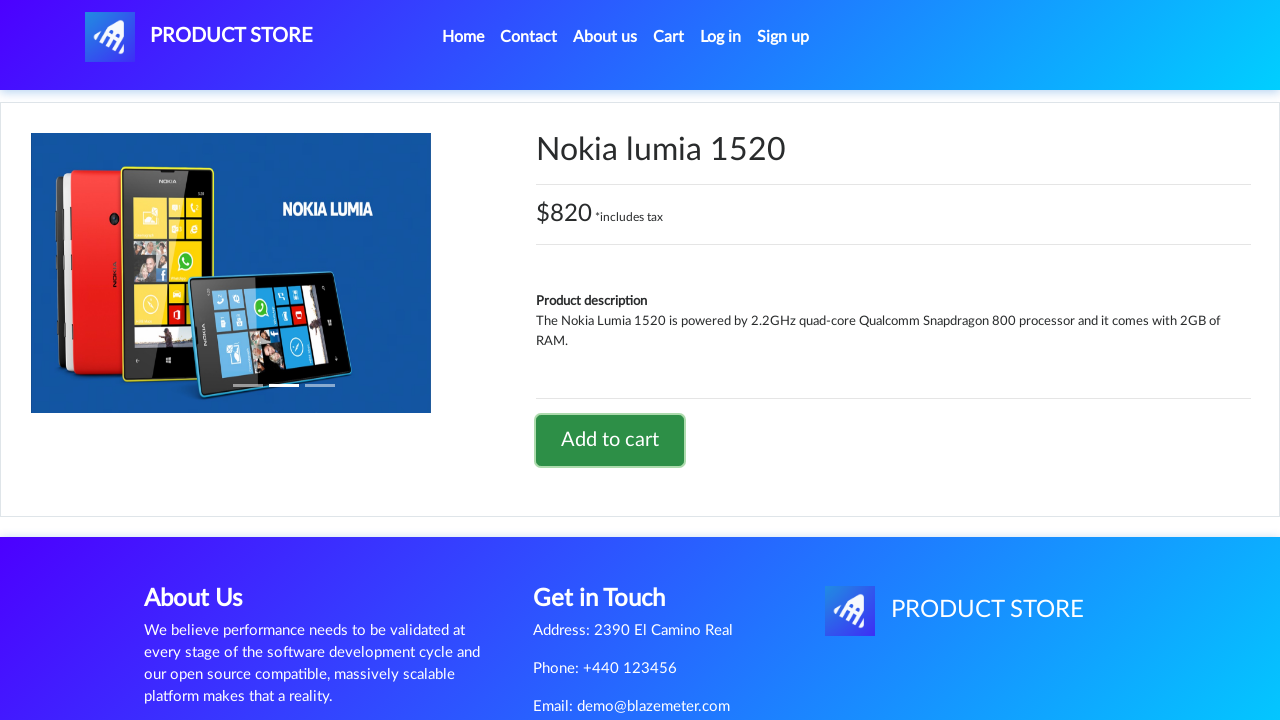

Clicked on cart navigation link at (669, 37) on xpath=//*[@id="navbarExample"]/ul/li[4]/a
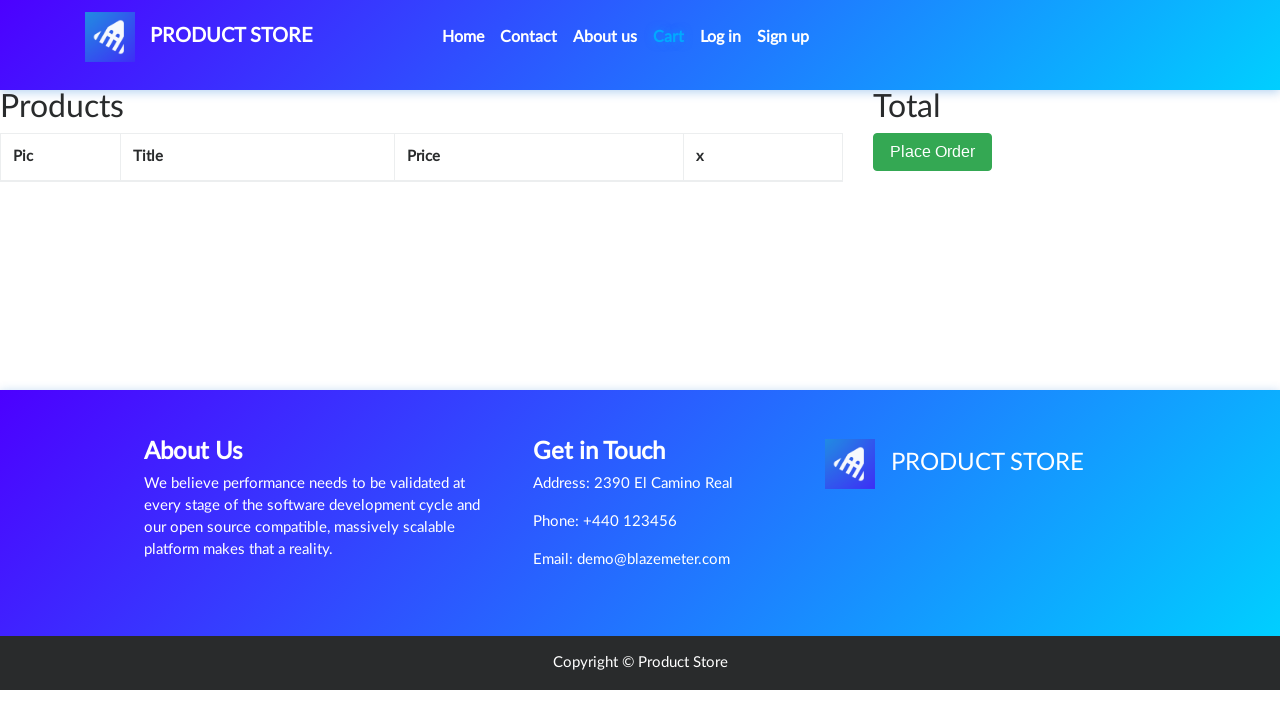

Waited for cart page to load
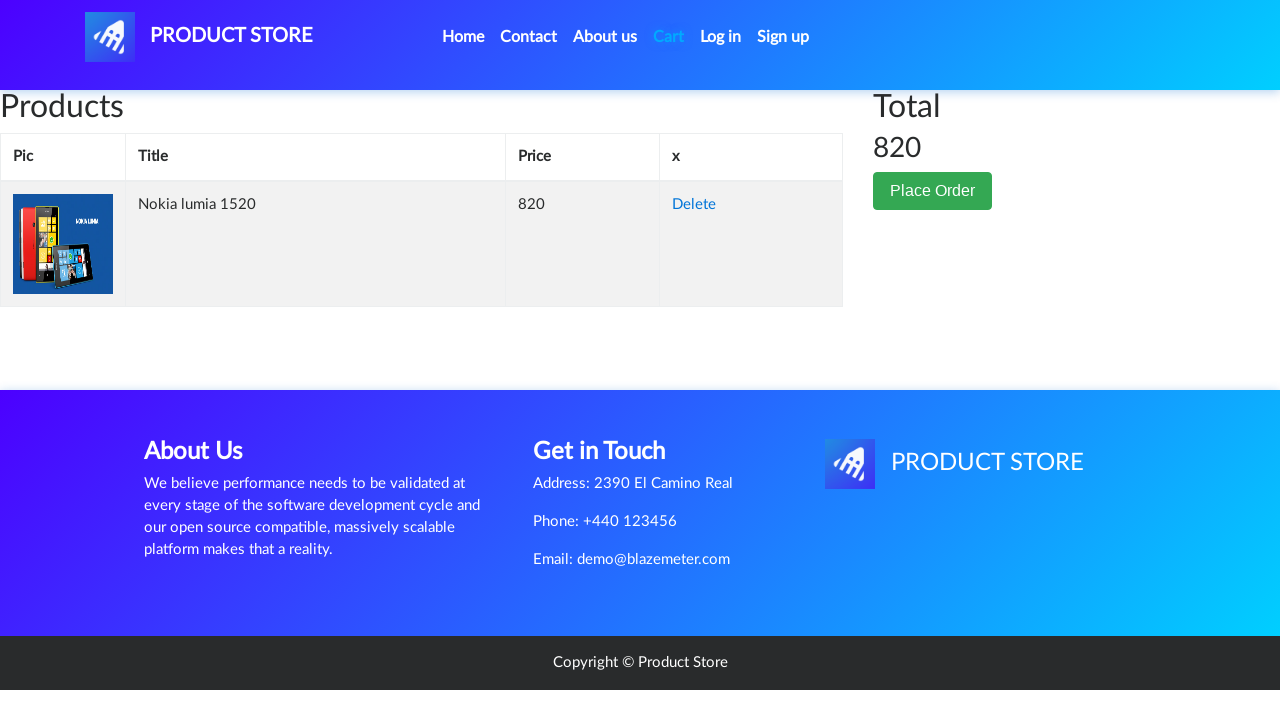

Clicked 'Delete' link to remove product from cart at (694, 205) on internal:role=link[name="Delete"i]
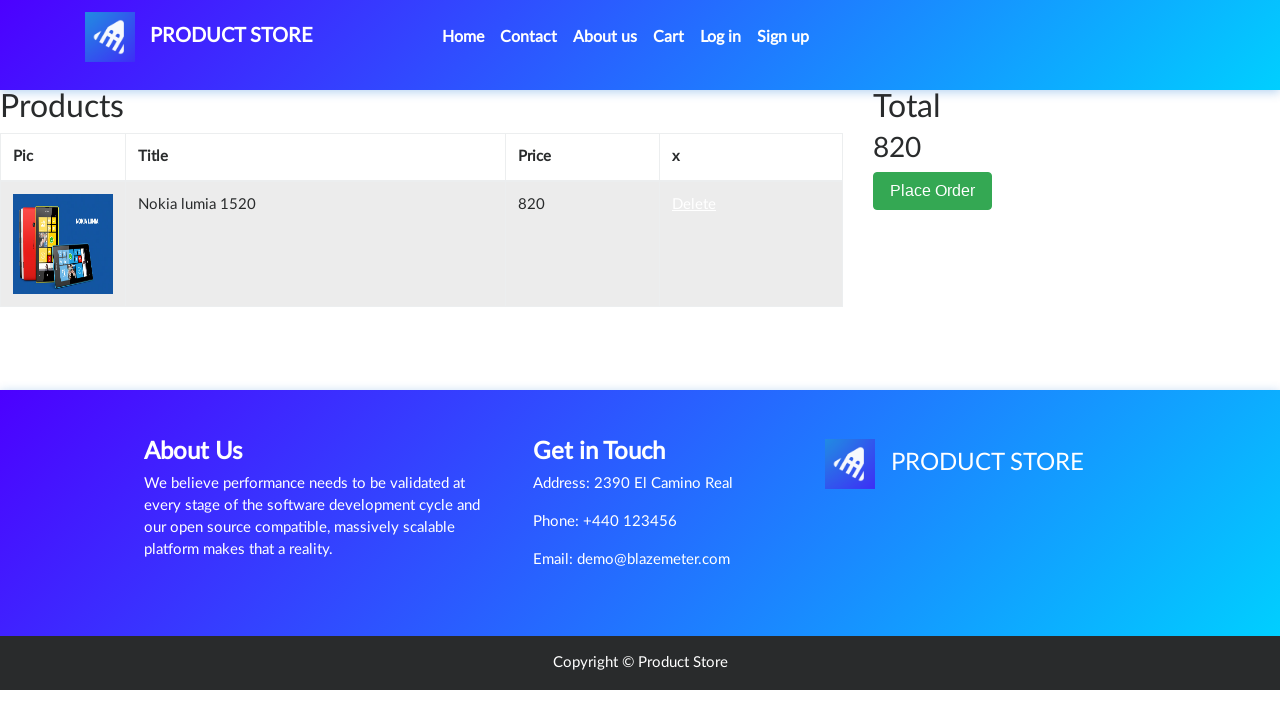

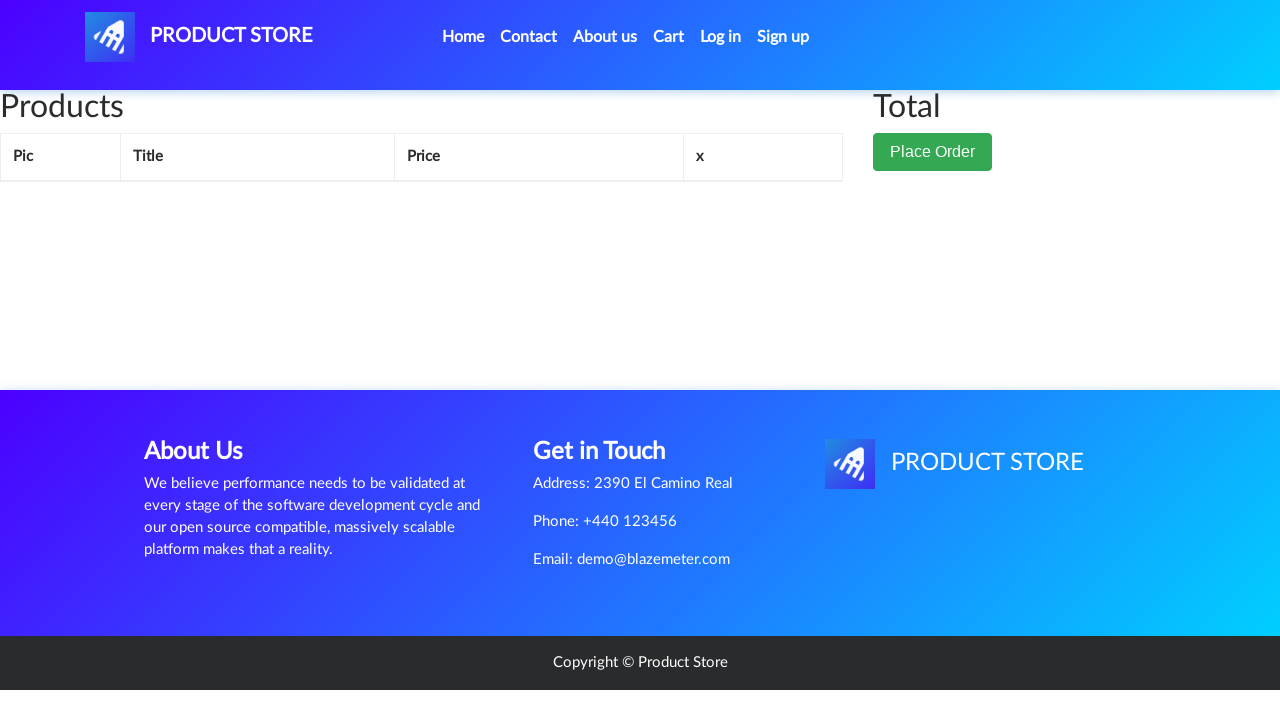